Tests keyboard input by clicking the target input field and pressing the Tab key

Starting URL: https://the-internet.herokuapp.com/key_presses

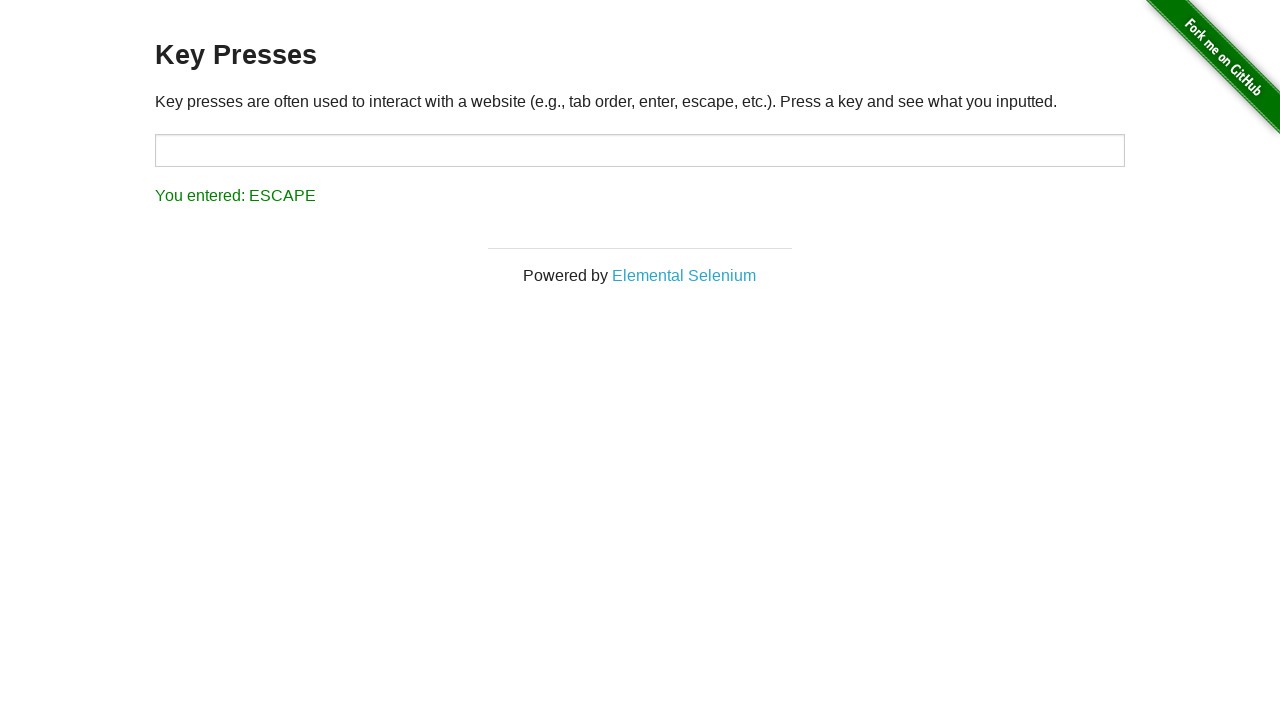

Clicked on the target input field at (640, 150) on #target
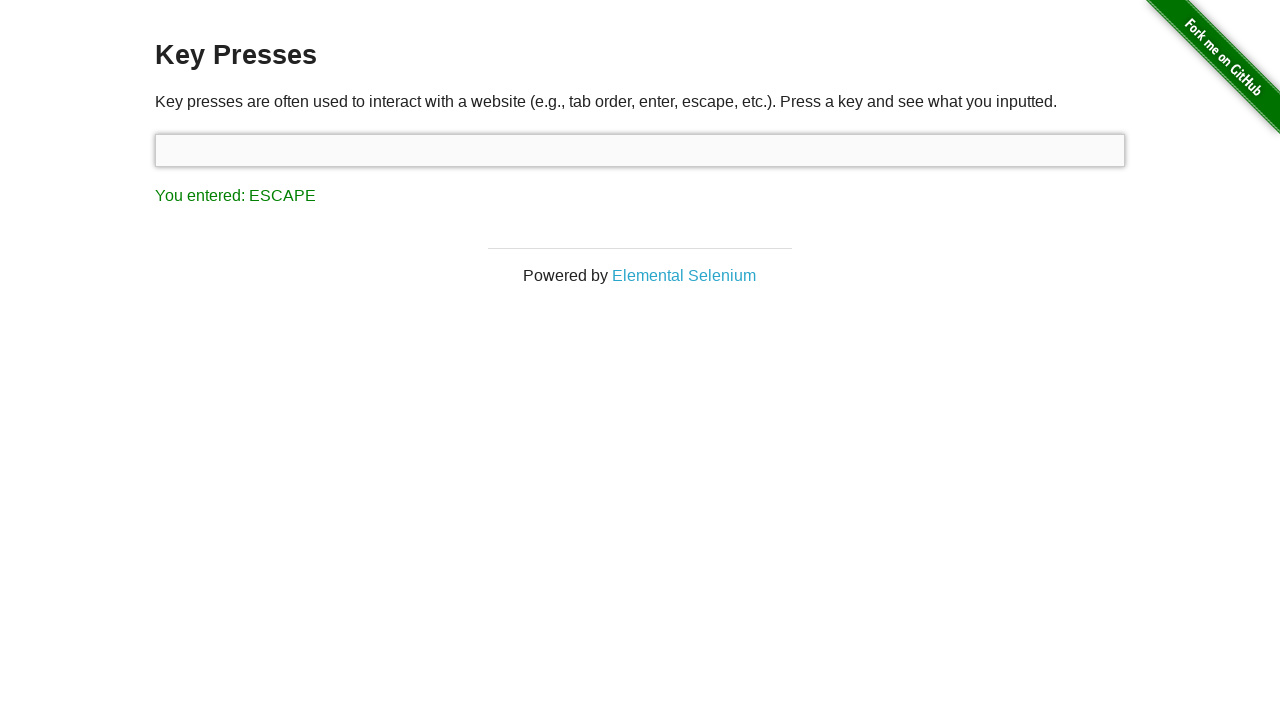

Pressed the Tab key
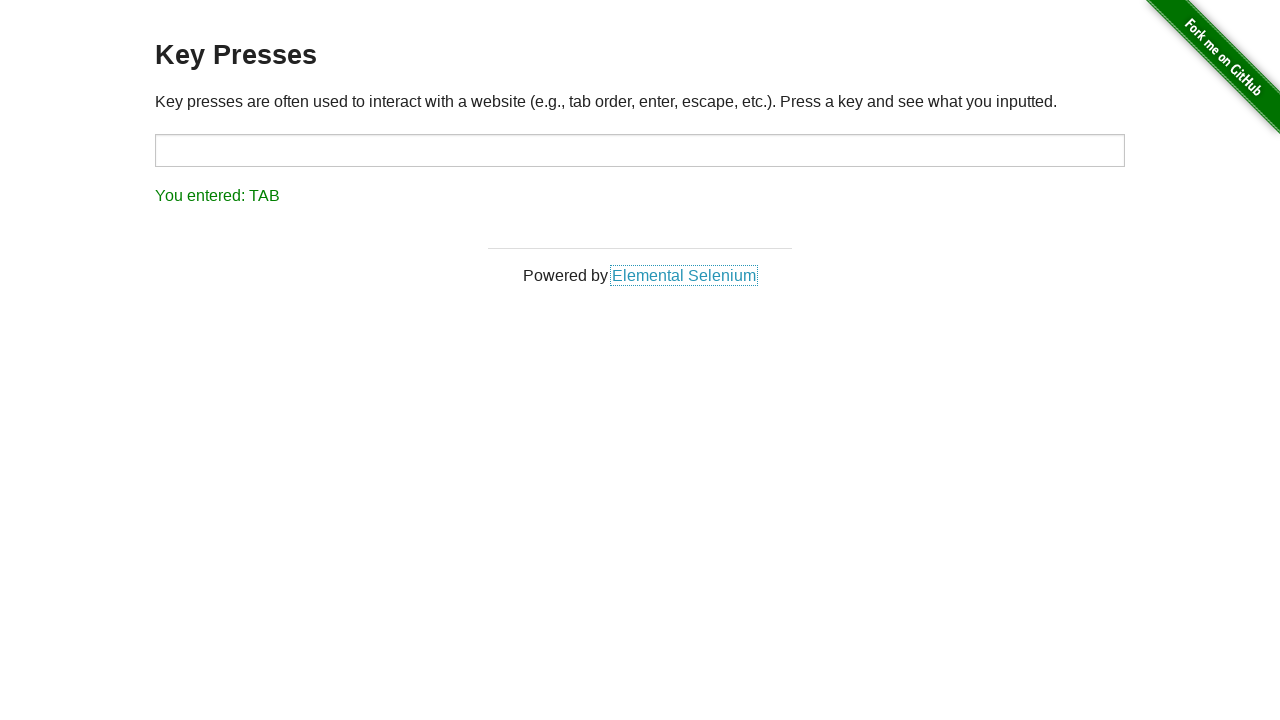

Result element loaded and displayed
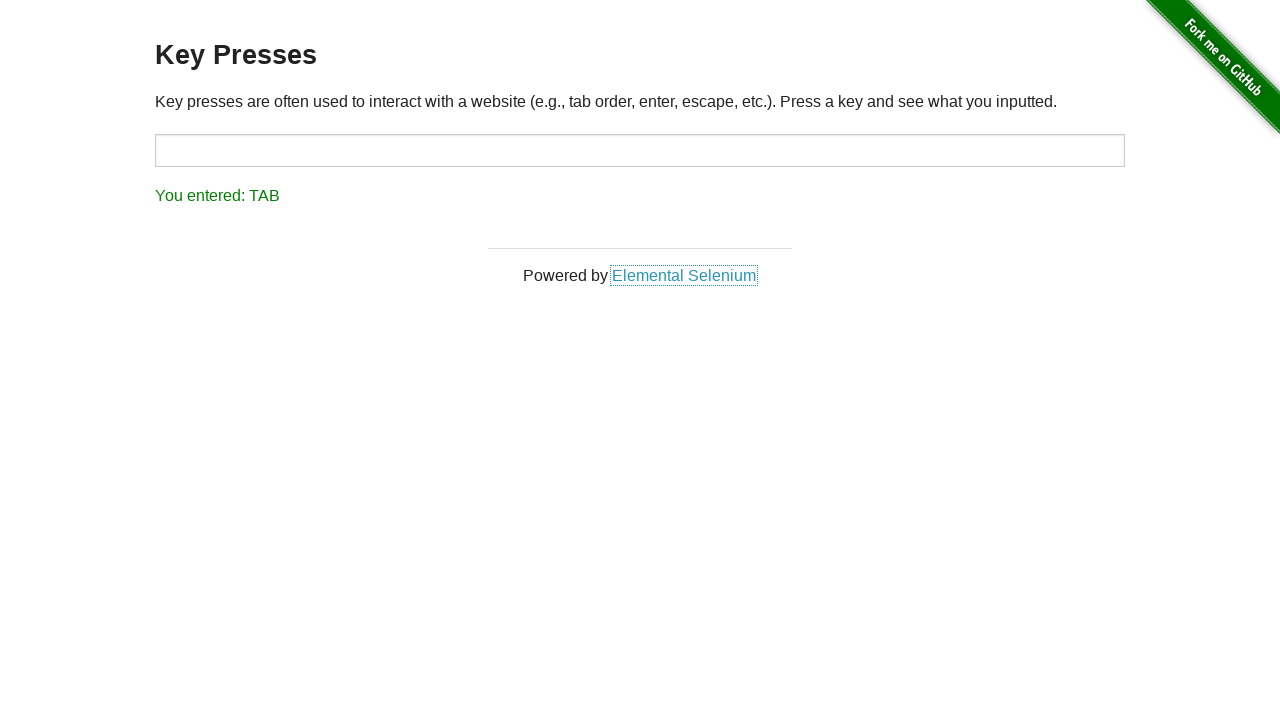

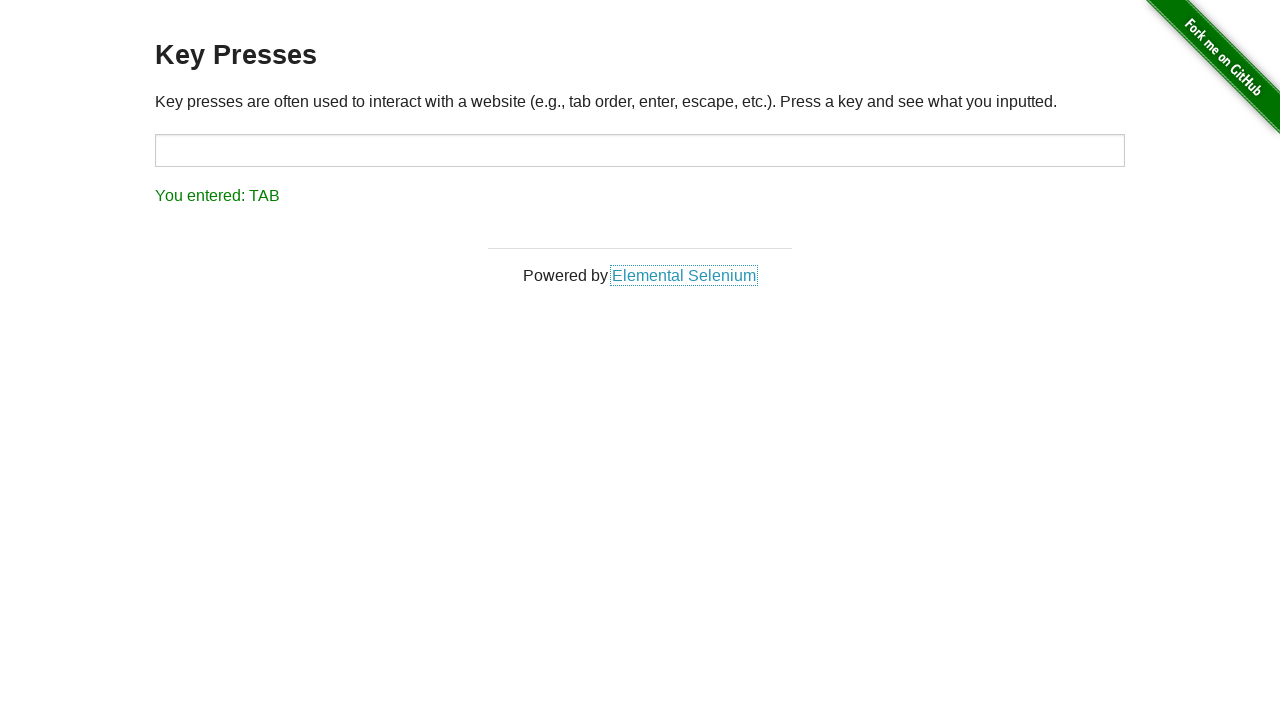